Tests a slow calculator application by setting a delay, performing a calculation (7 + 8), and verifying the result displays 15 after waiting for the calculation to complete.

Starting URL: https://bonigarcia.dev/selenium-webdriver-java/slow-calculator.html

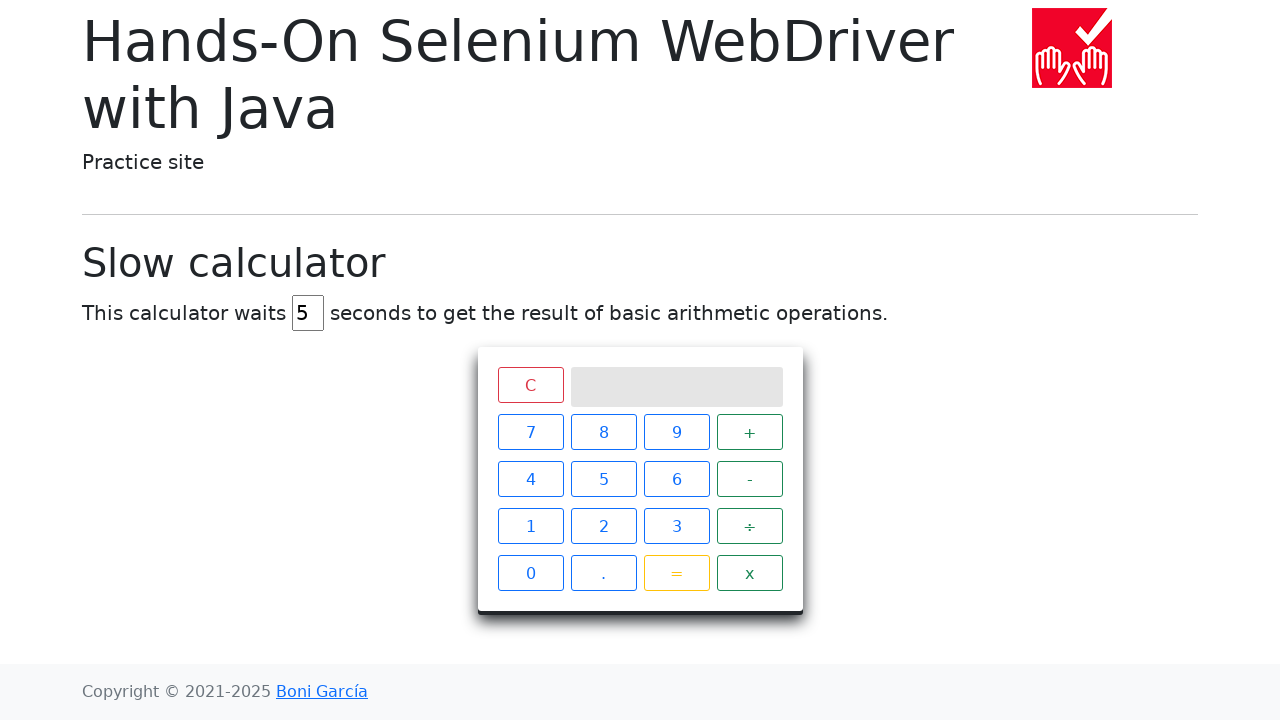

Set calculator delay to 45 seconds on #delay
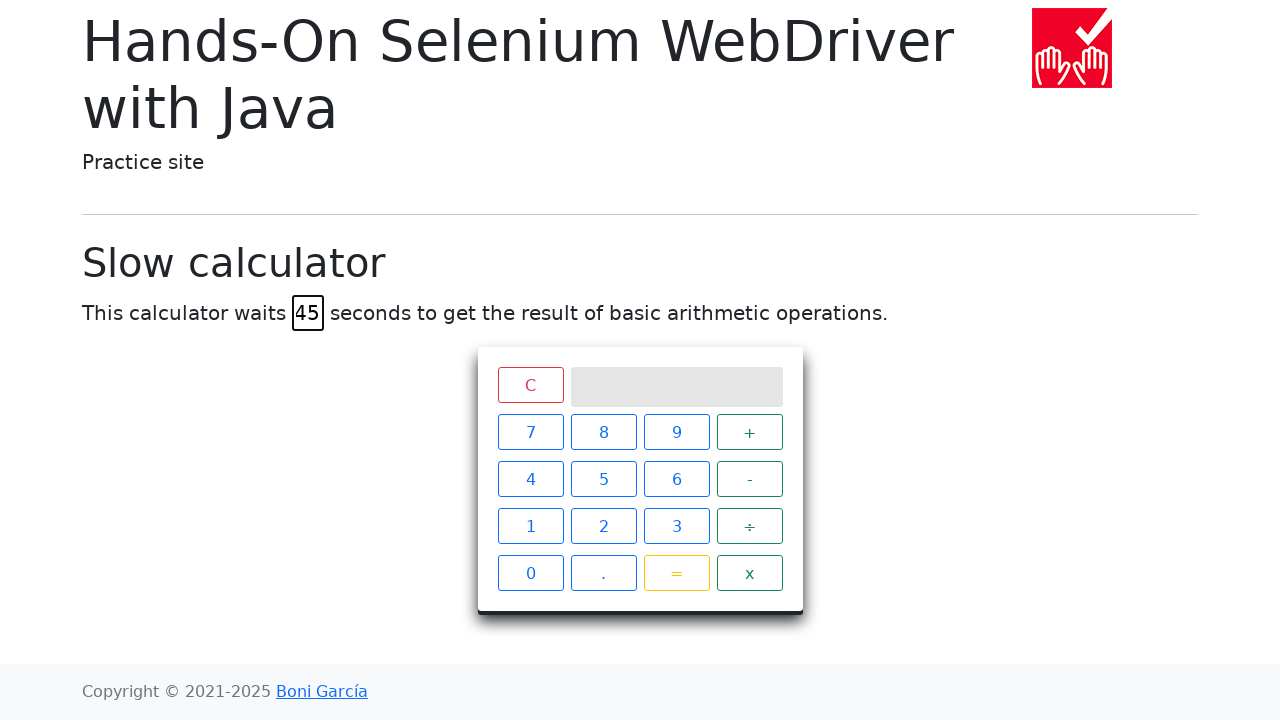

Clicked button 7 at (530, 432) on xpath=//span[@class='btn btn-outline-primary' and text()='7']
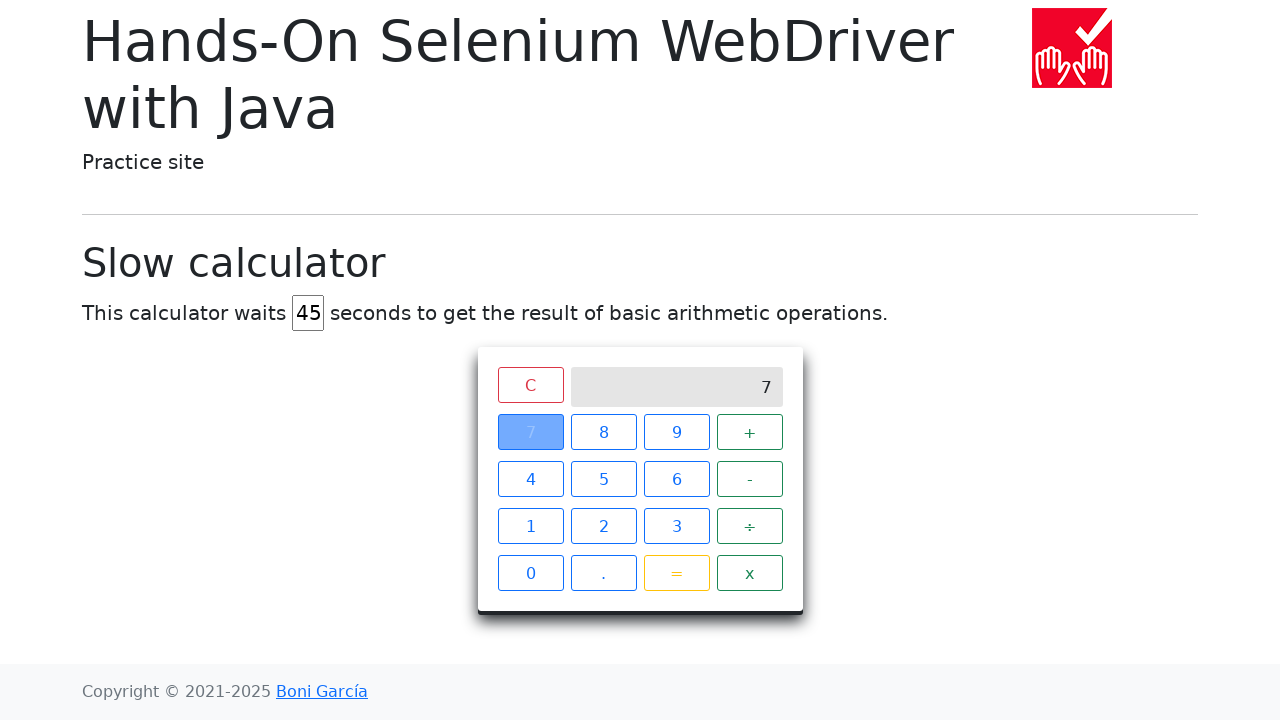

Clicked plus button at (750, 432) on xpath=//*[@id='calculator']/div[2]/span[4]
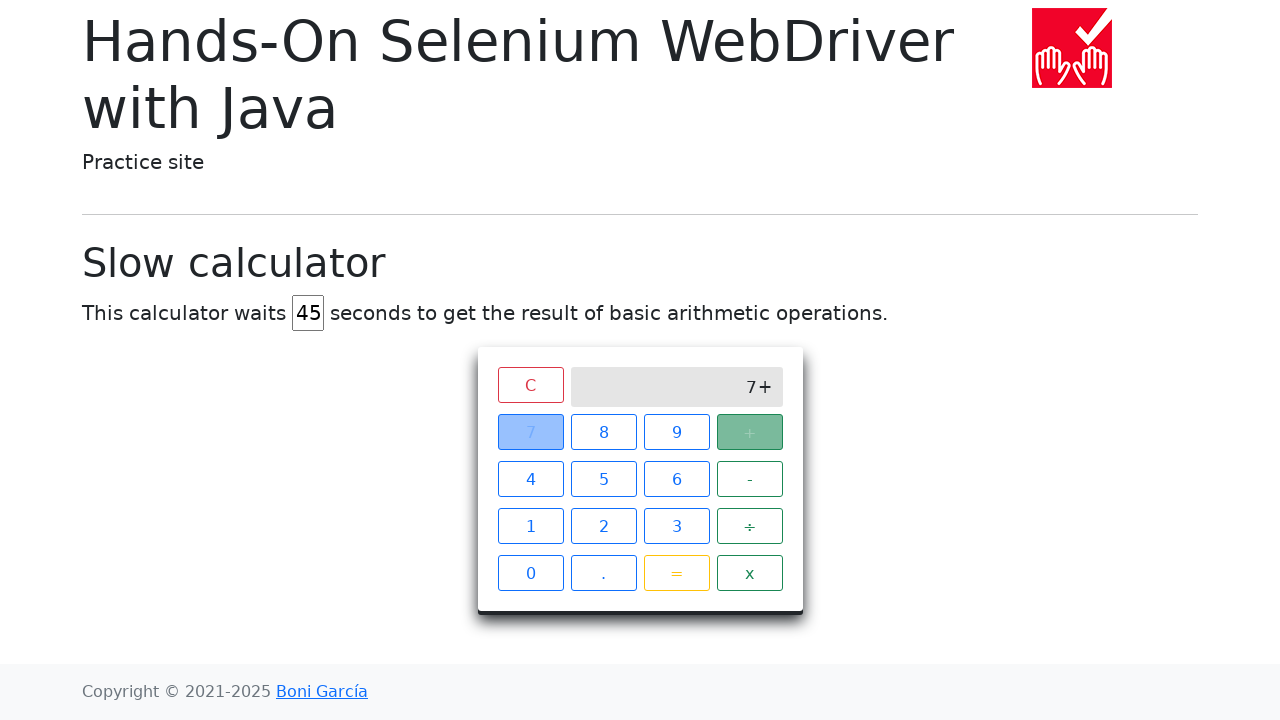

Clicked button 8 at (604, 432) on xpath=//span[@class='btn btn-outline-primary' and text()='8']
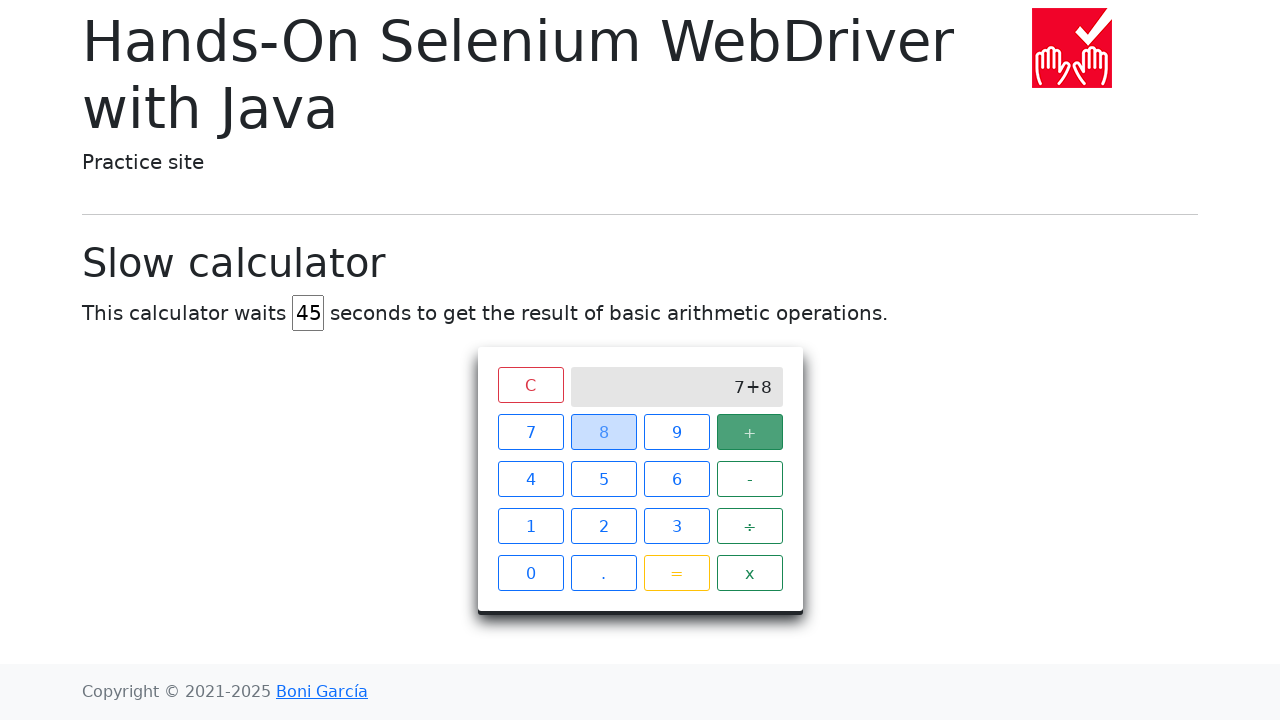

Clicked equals button to perform calculation at (676, 573) on xpath=//*[@id='calculator']/div[2]/span[15]
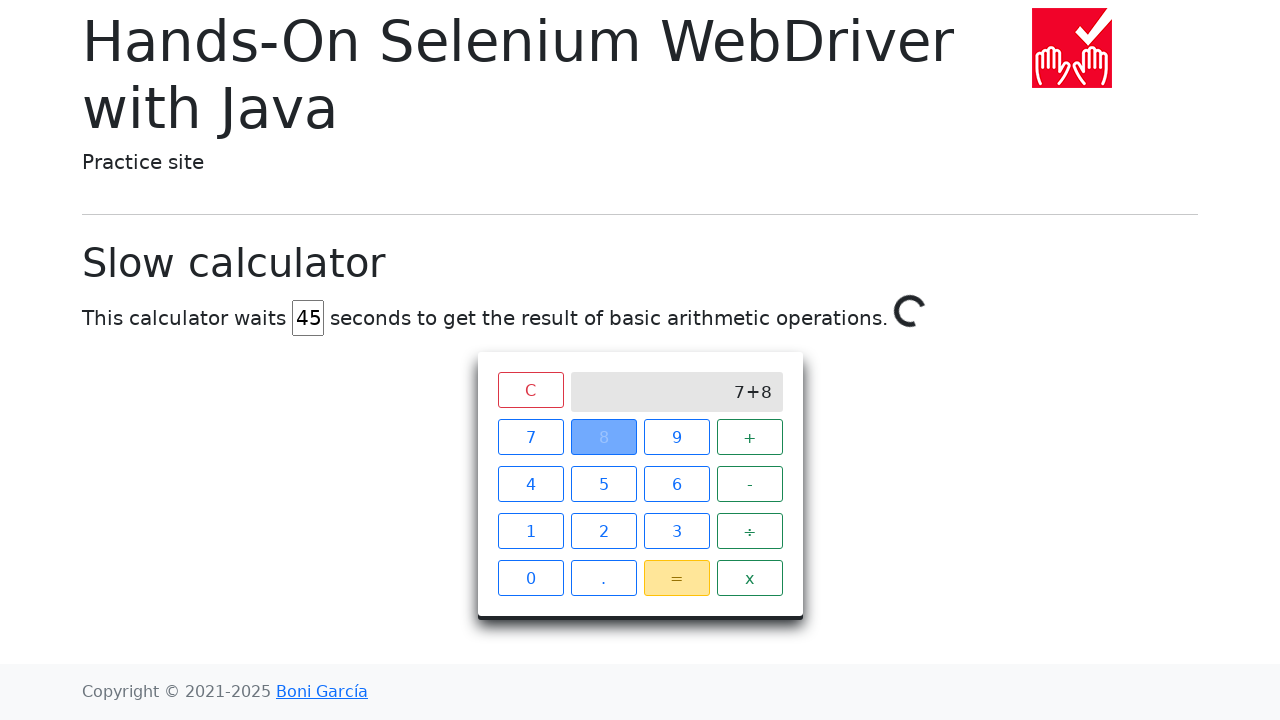

Verified calculation result displays 15
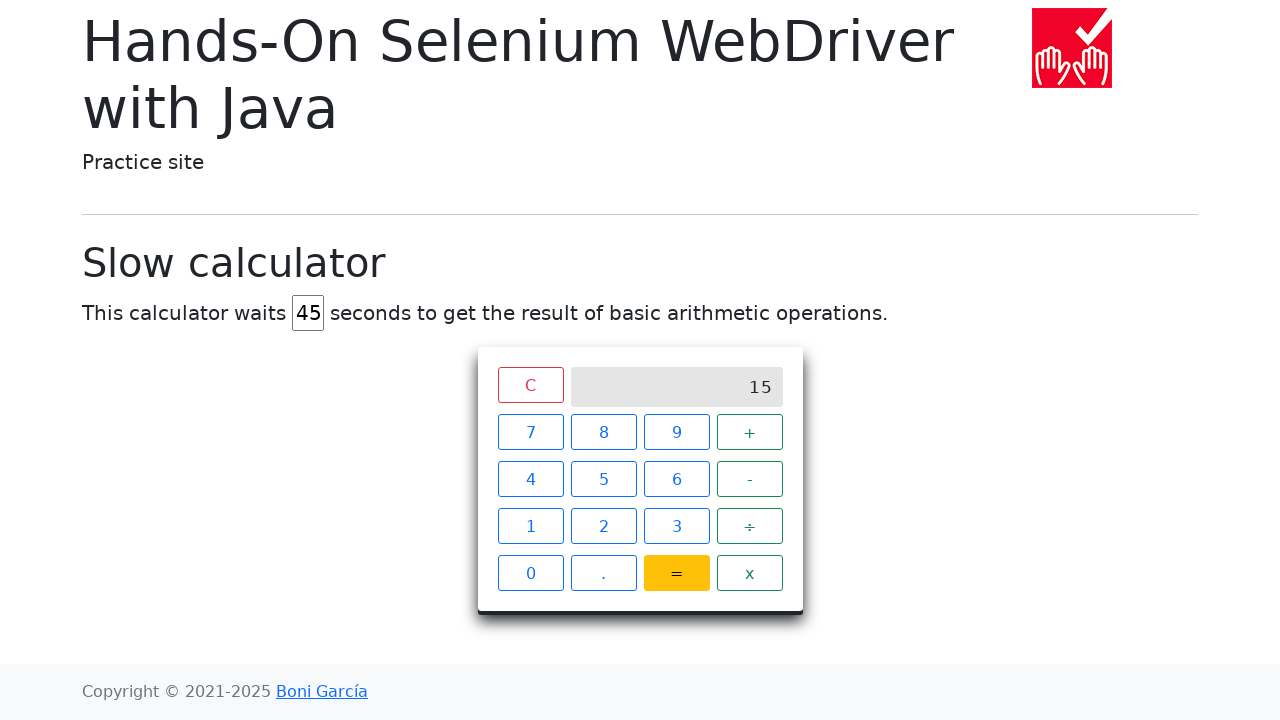

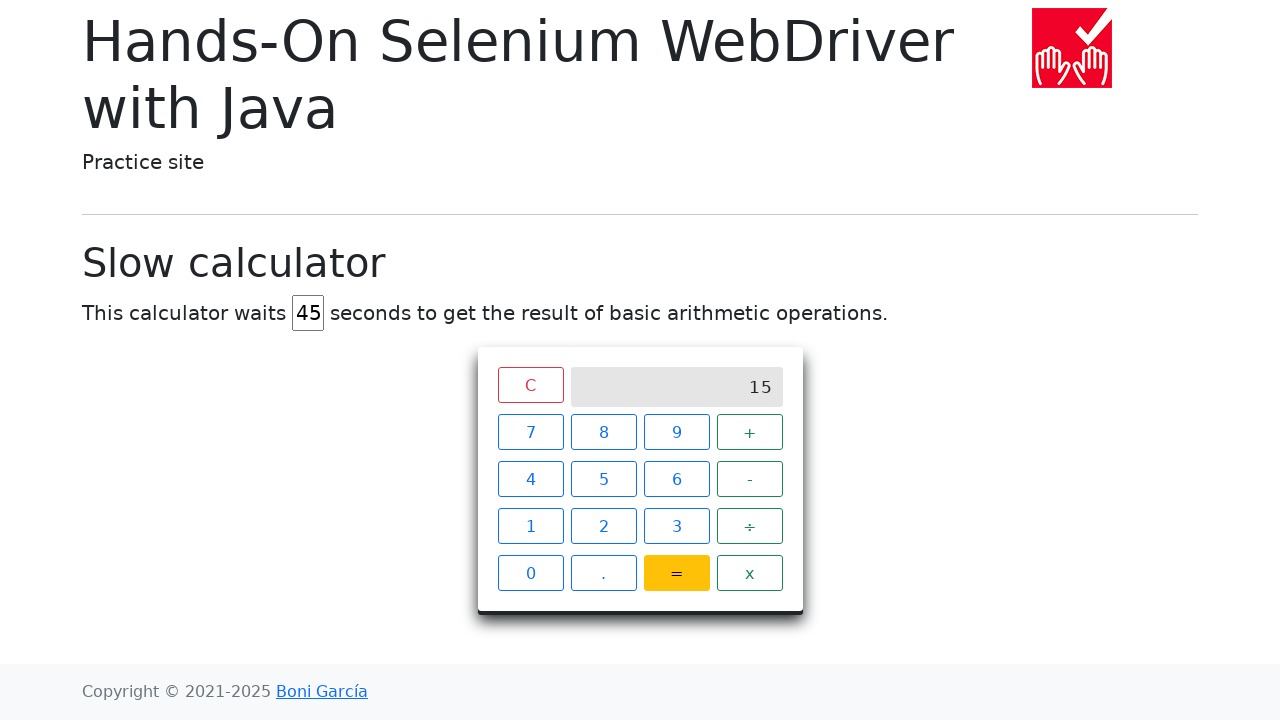